Tests the category navigation on demoblaze.com by clicking the categories link and verifying that Phones, Laptops, and Monitors subcategories are displayed.

Starting URL: https://www.demoblaze.com/

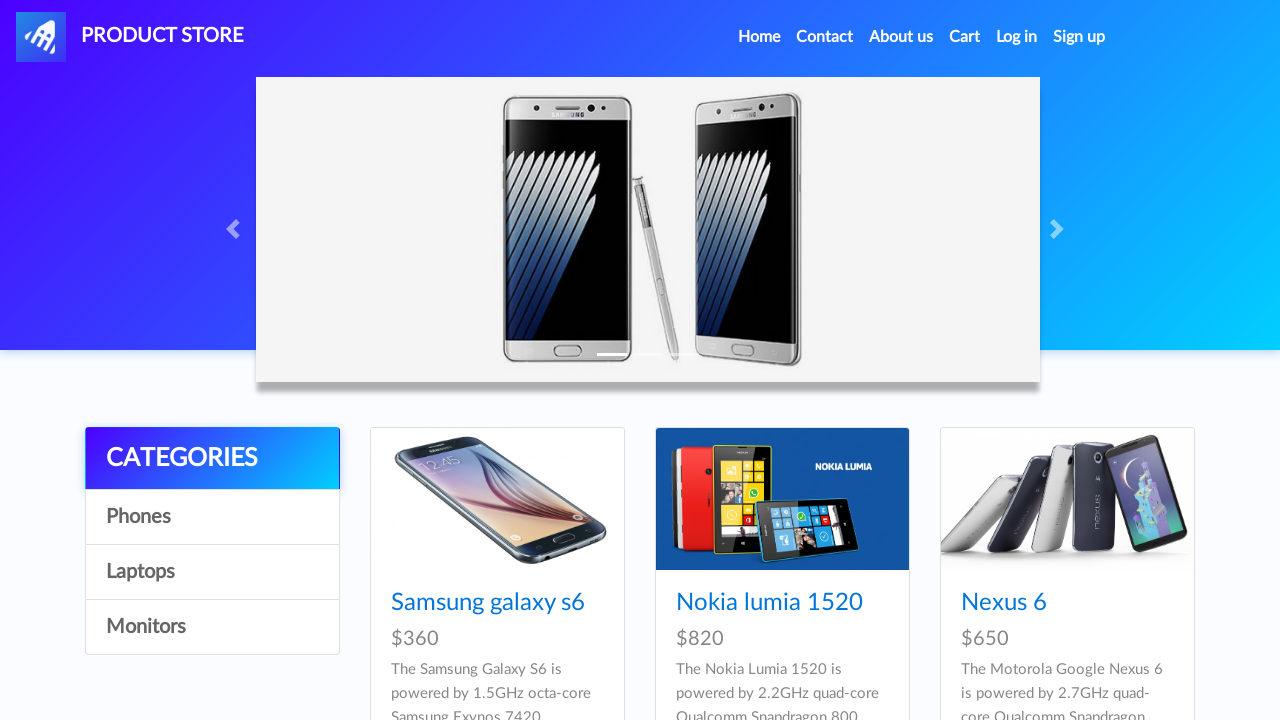

Waited for page branding element '#nava' to be present
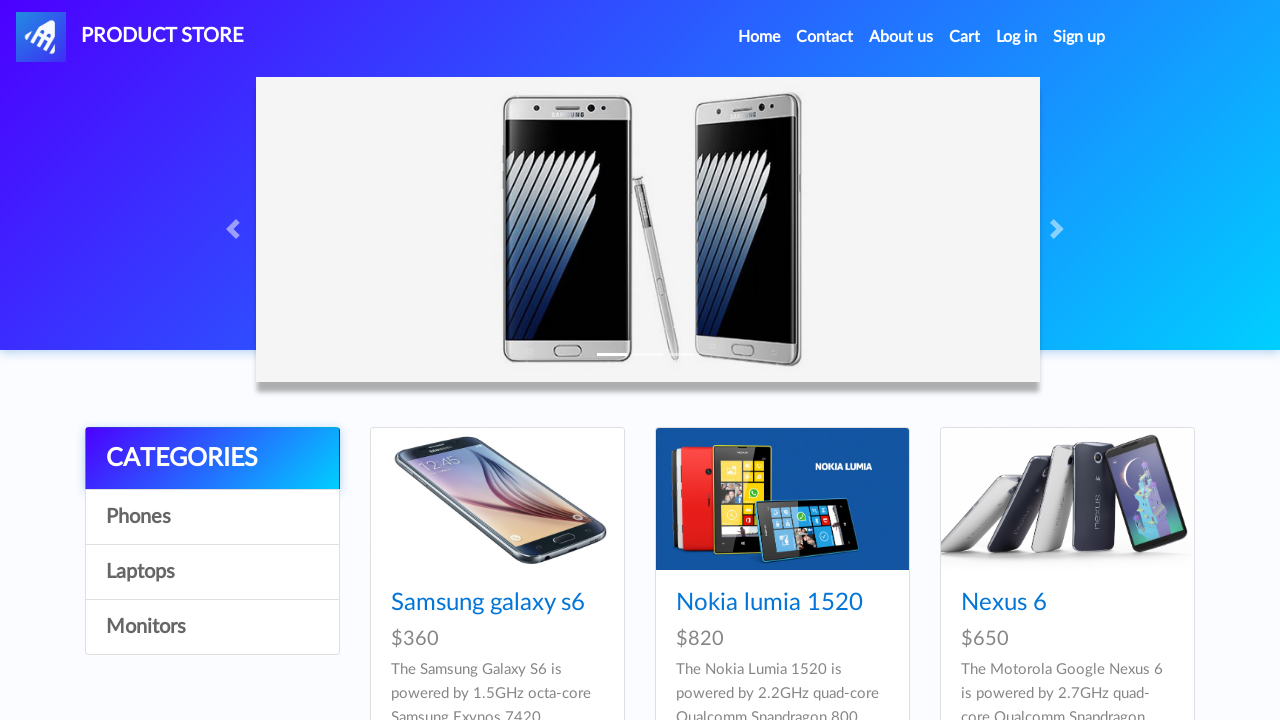

Retrieved text content from page branding element
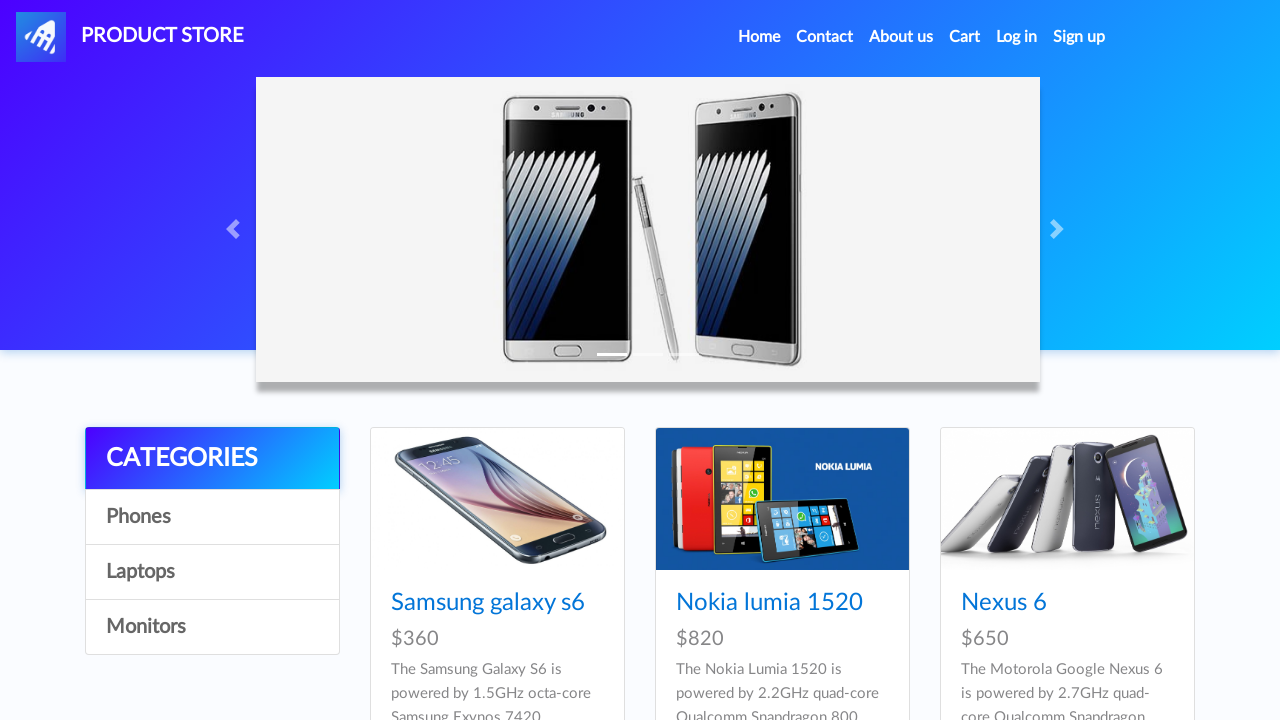

Verified page title is 'PRODUCT STORE'
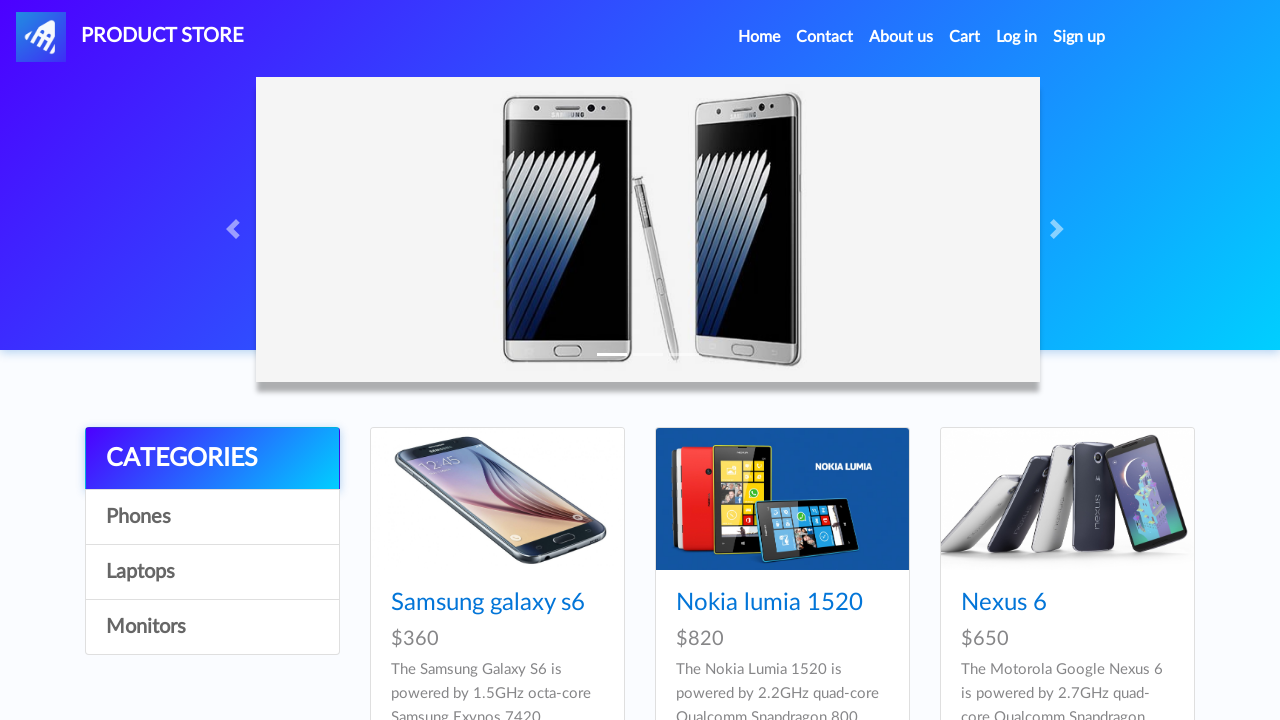

Clicked on the categories link at (212, 459) on #cat
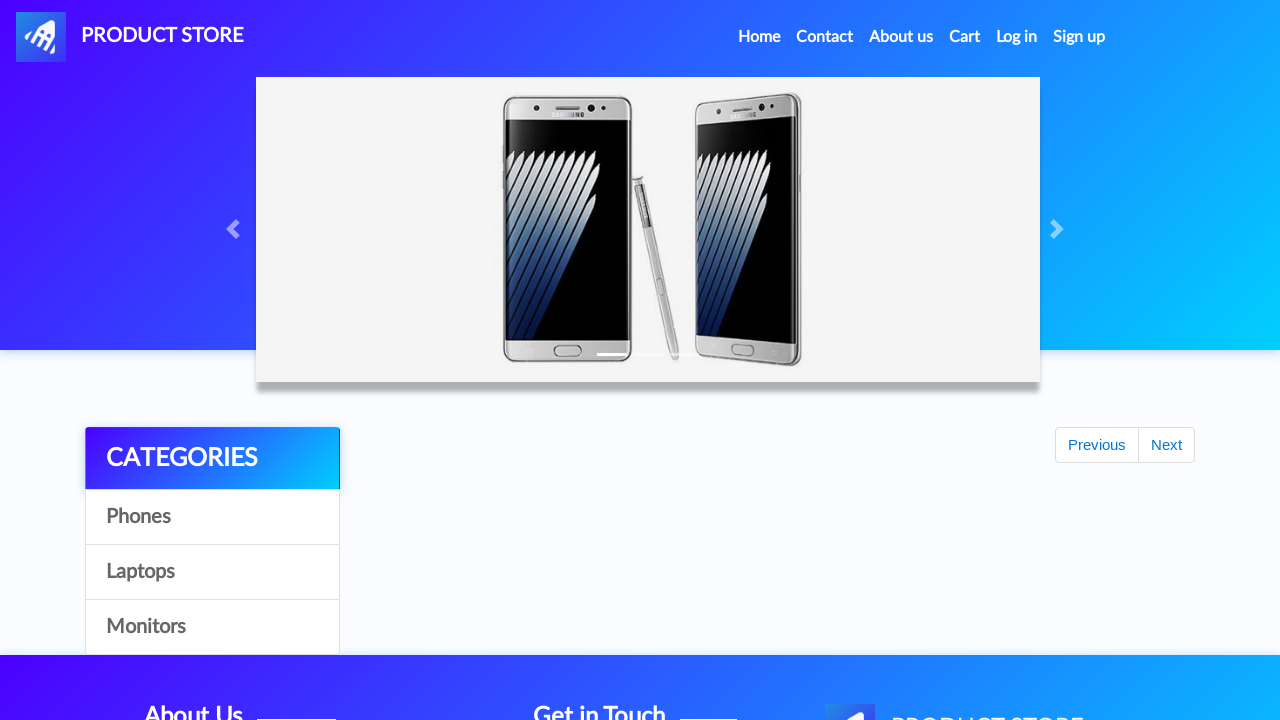

Waited for Phones category to be visible
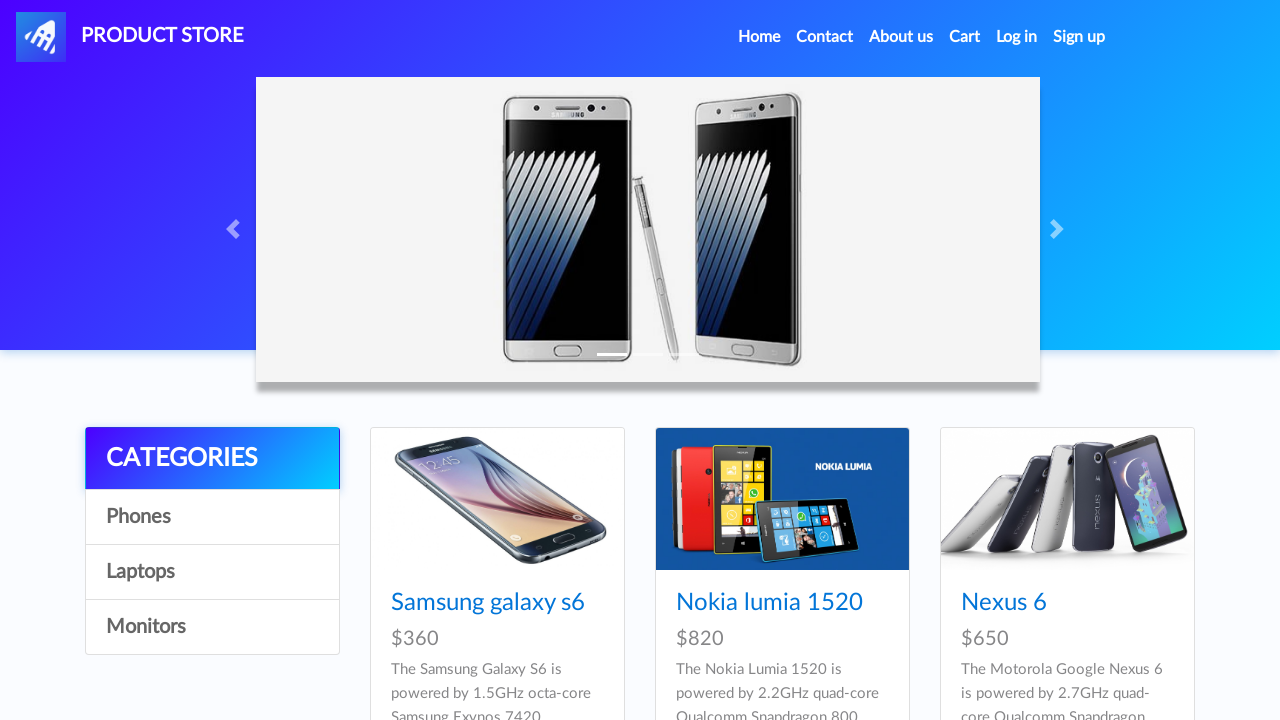

Retrieved text content from Phones category link
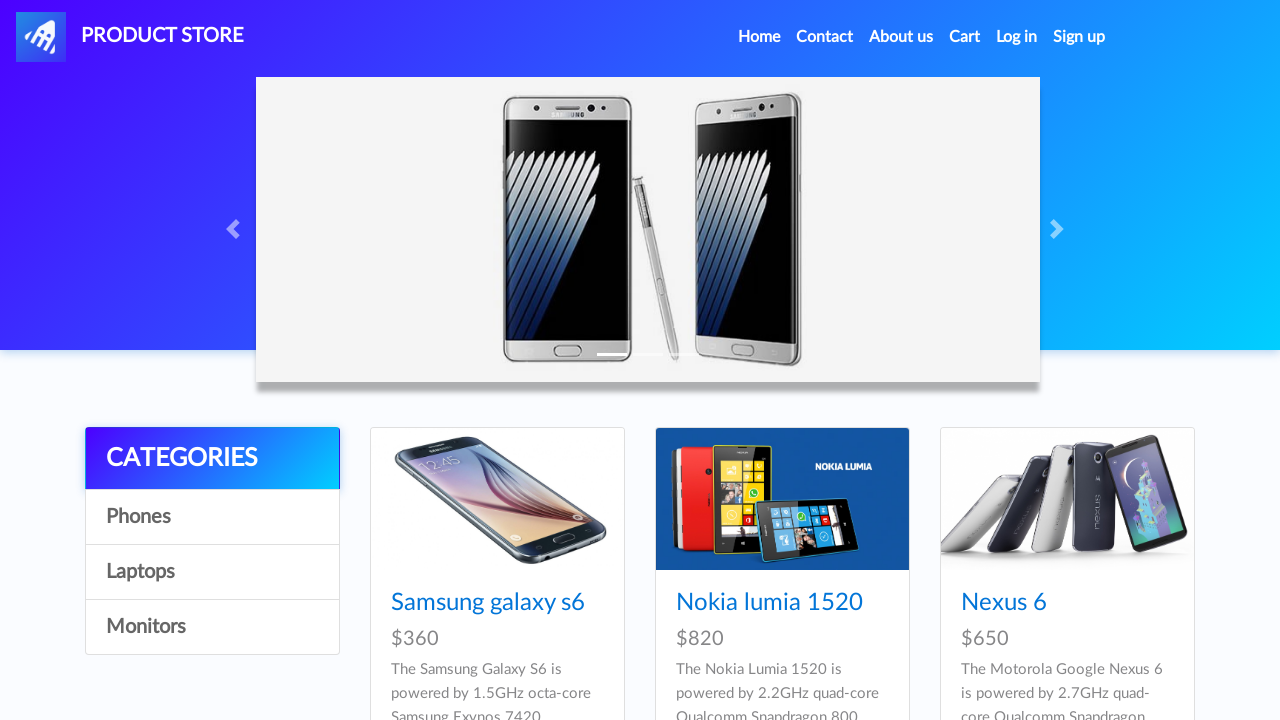

Verified Phones category is present
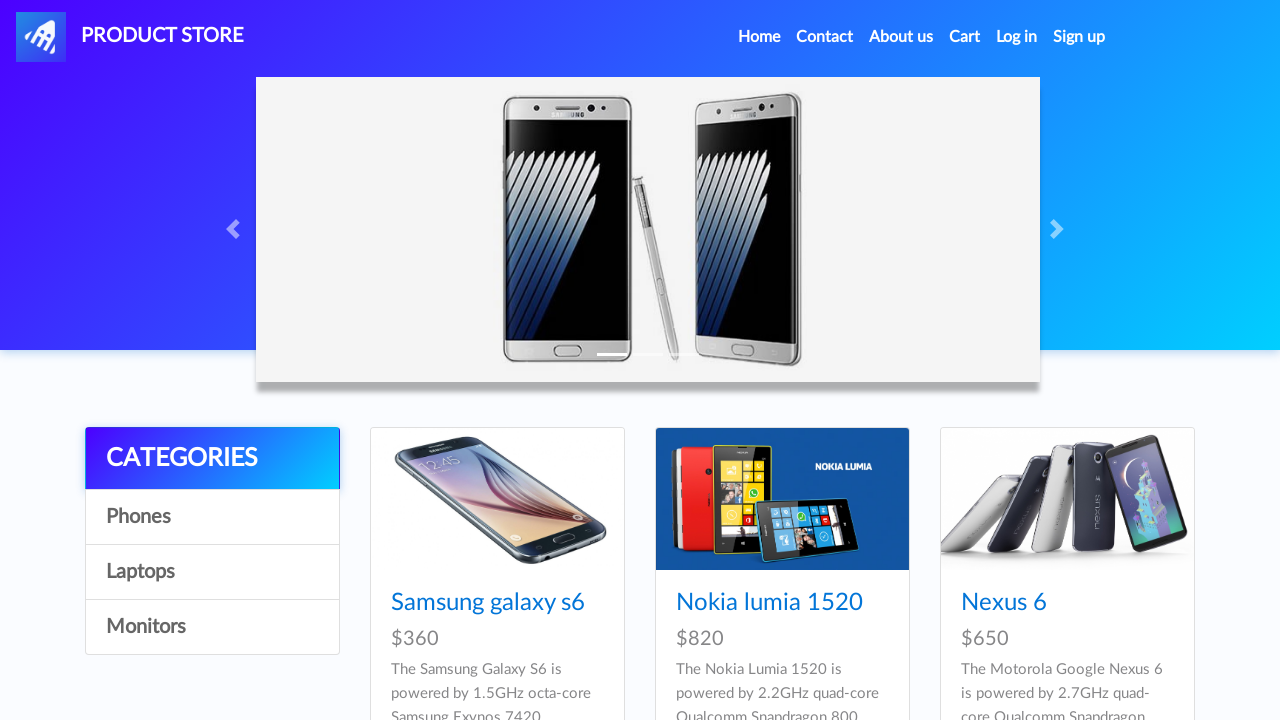

Retrieved text content from Laptops category link
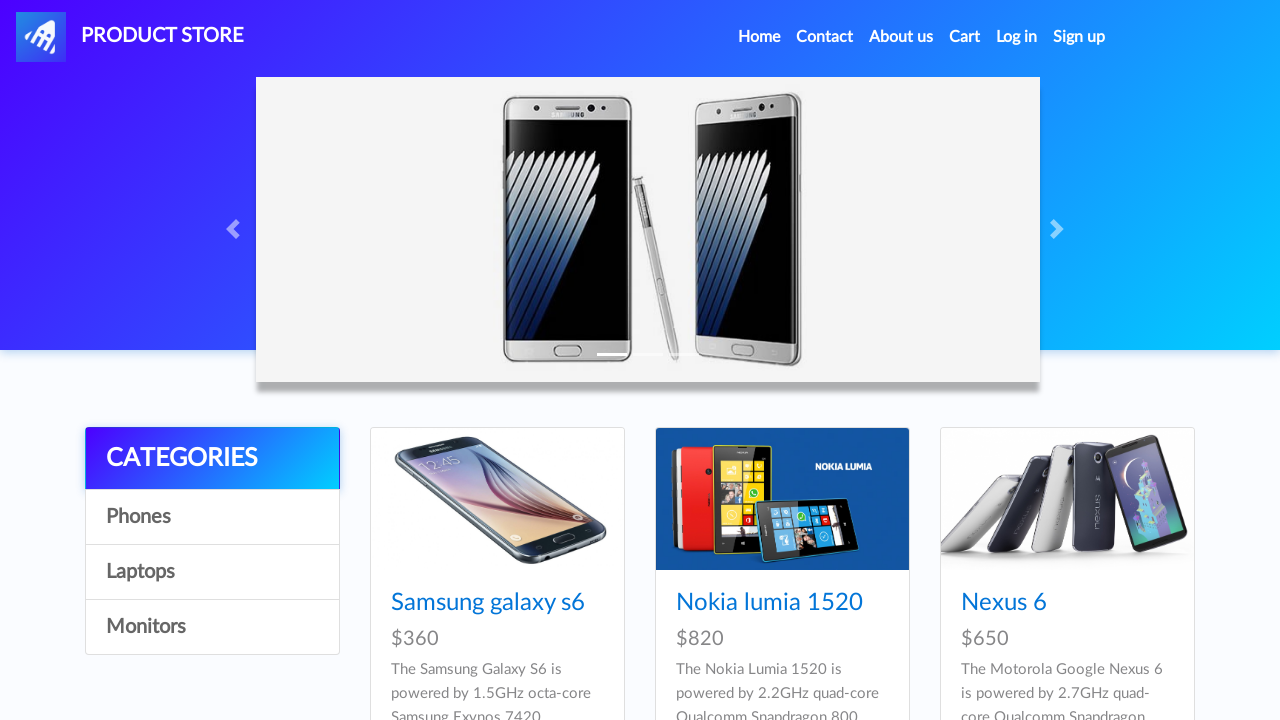

Verified Laptops category is present
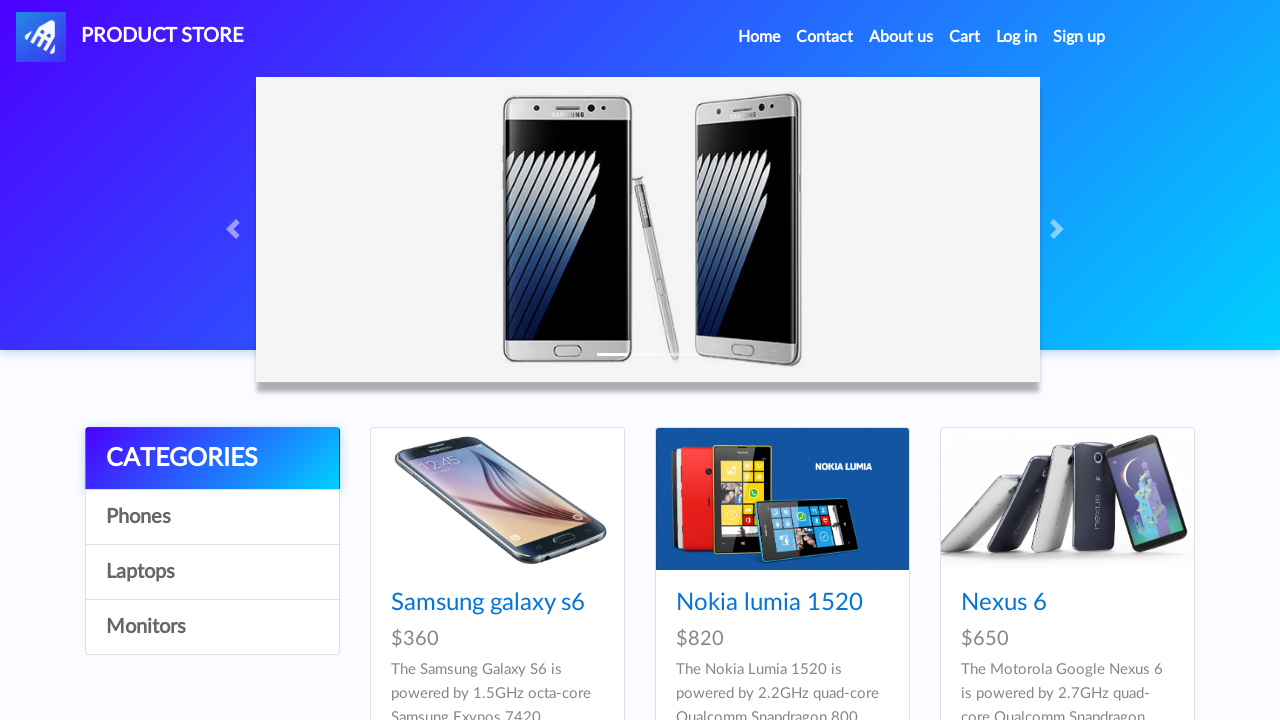

Retrieved text content from Monitors category link
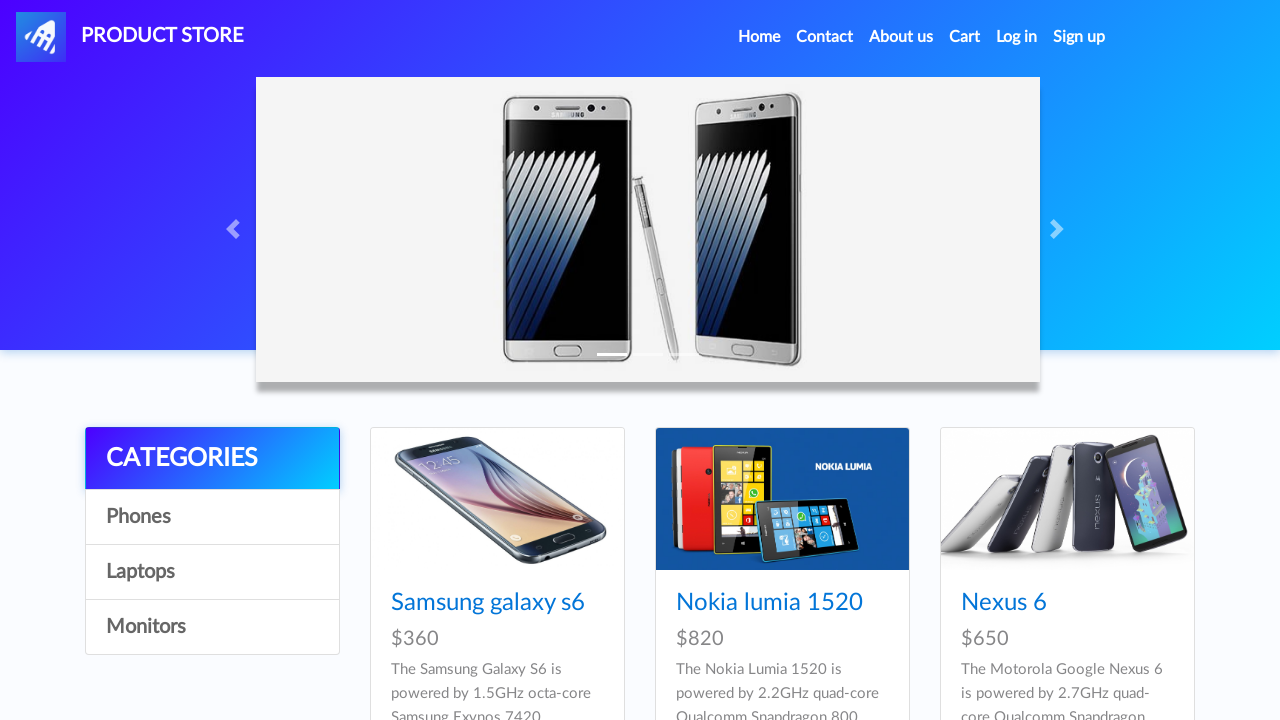

Verified Monitors category is present
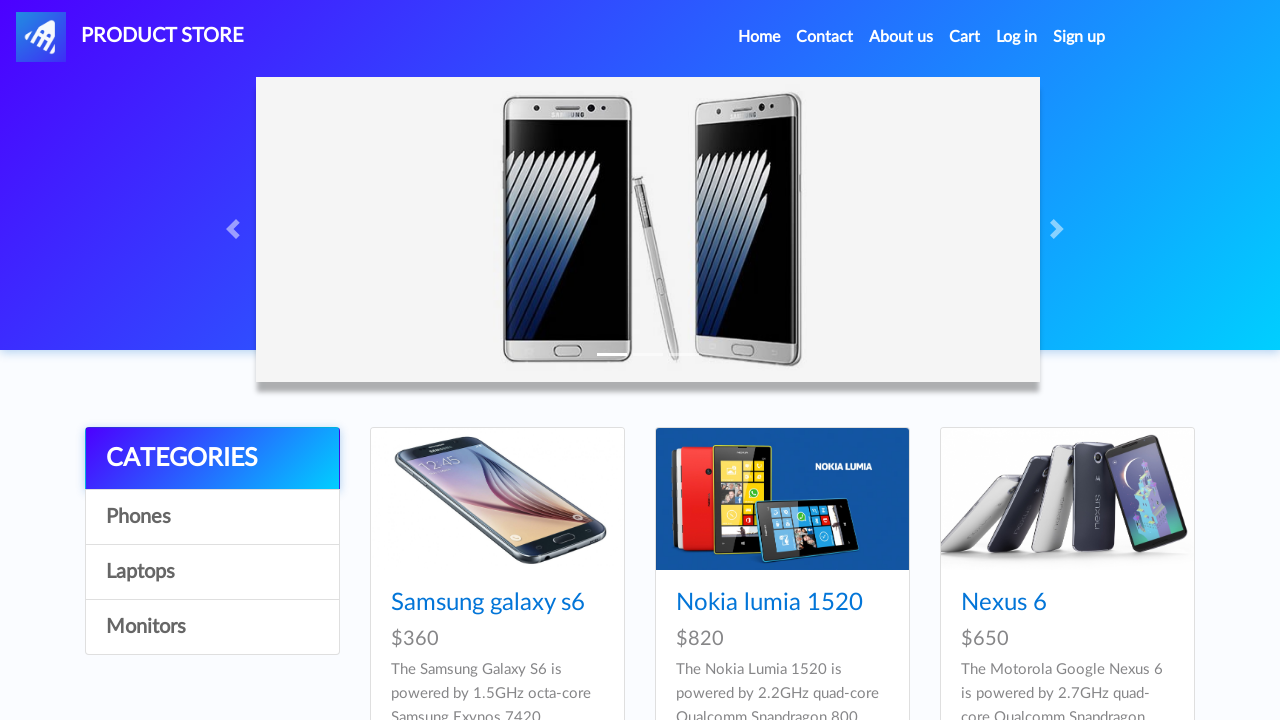

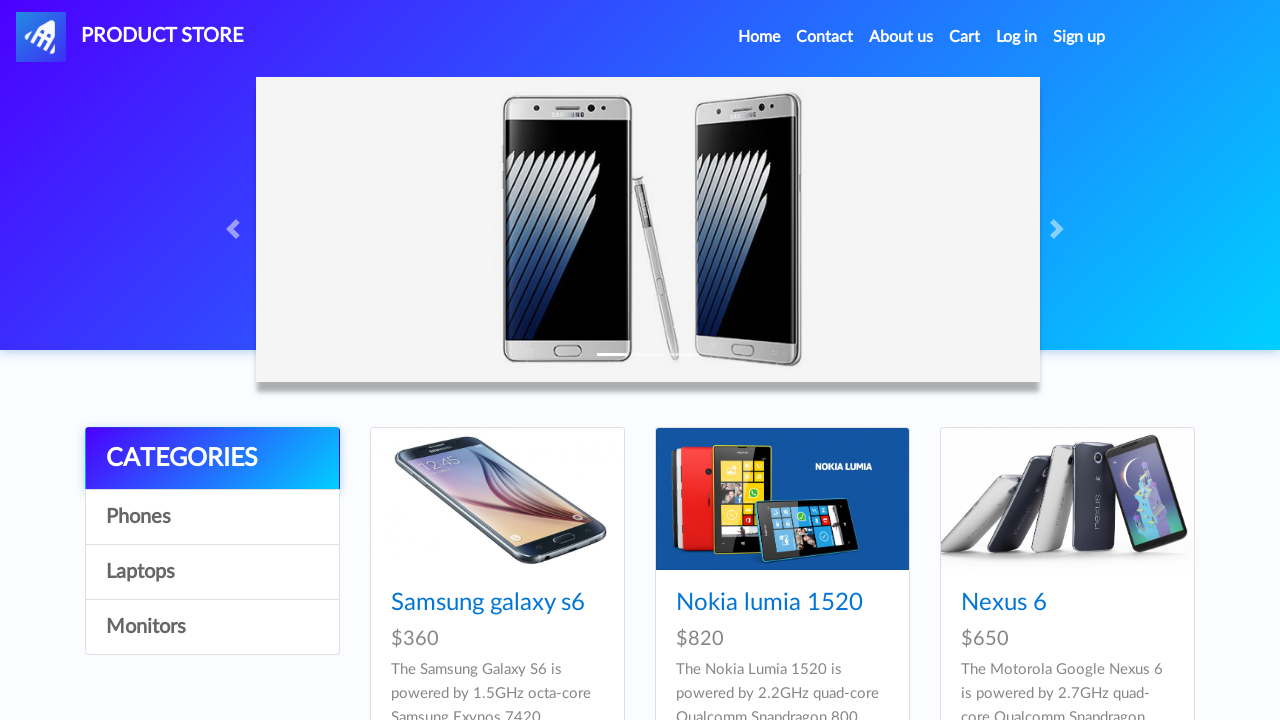